Tests basic browser navigation by visiting the main page, navigating to the AutomationPractice page, going back to the previous page, and refreshing.

Starting URL: https://rahulshettyacademy.com

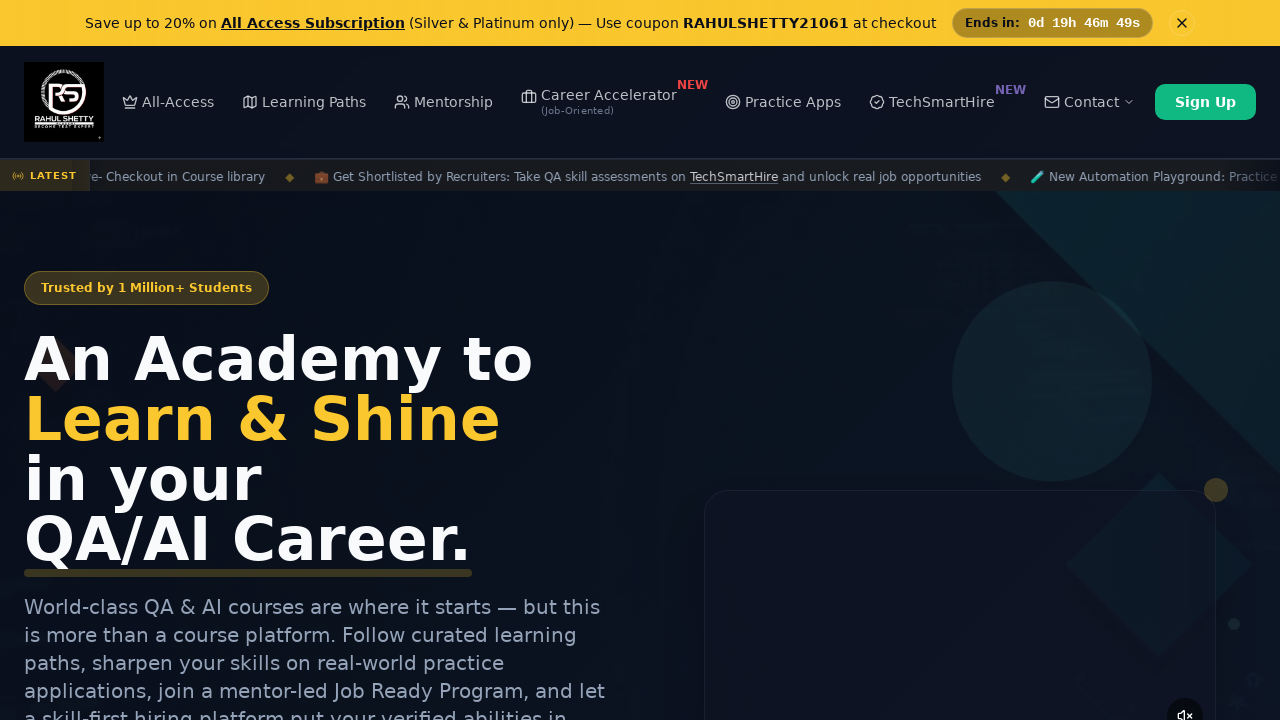

Retrieved and printed page title from main page
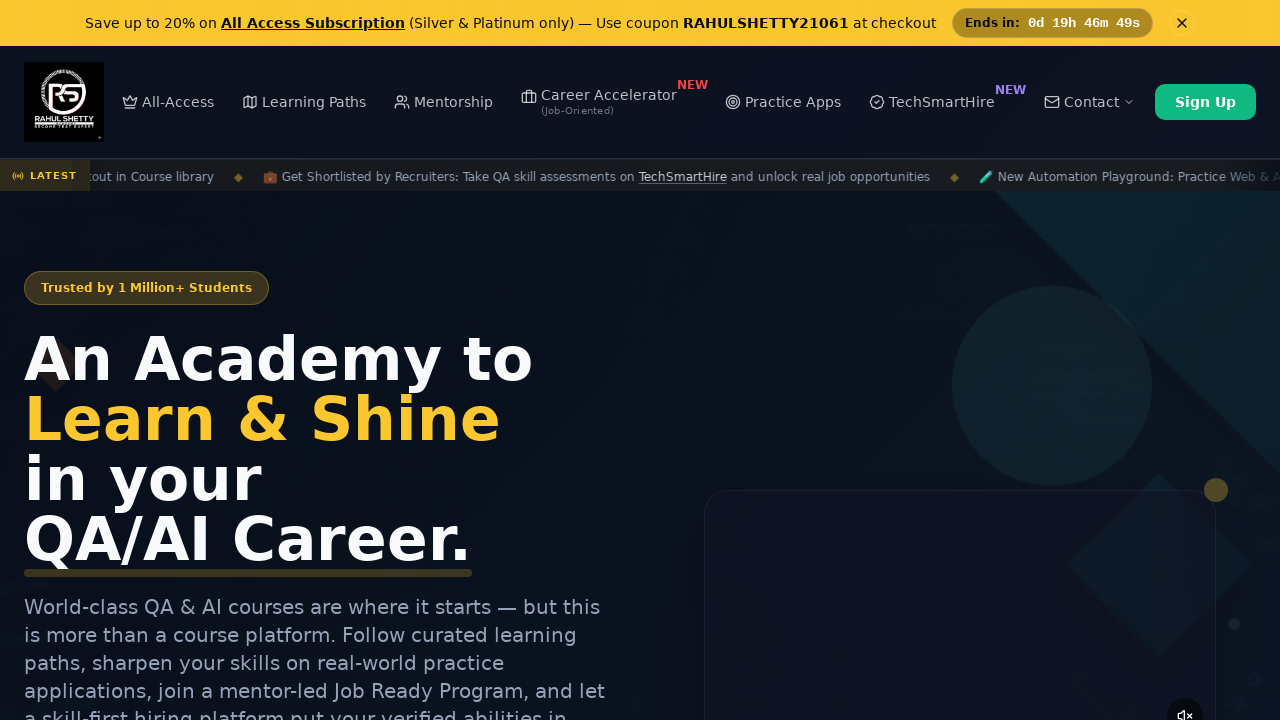

Retrieved and printed current URL
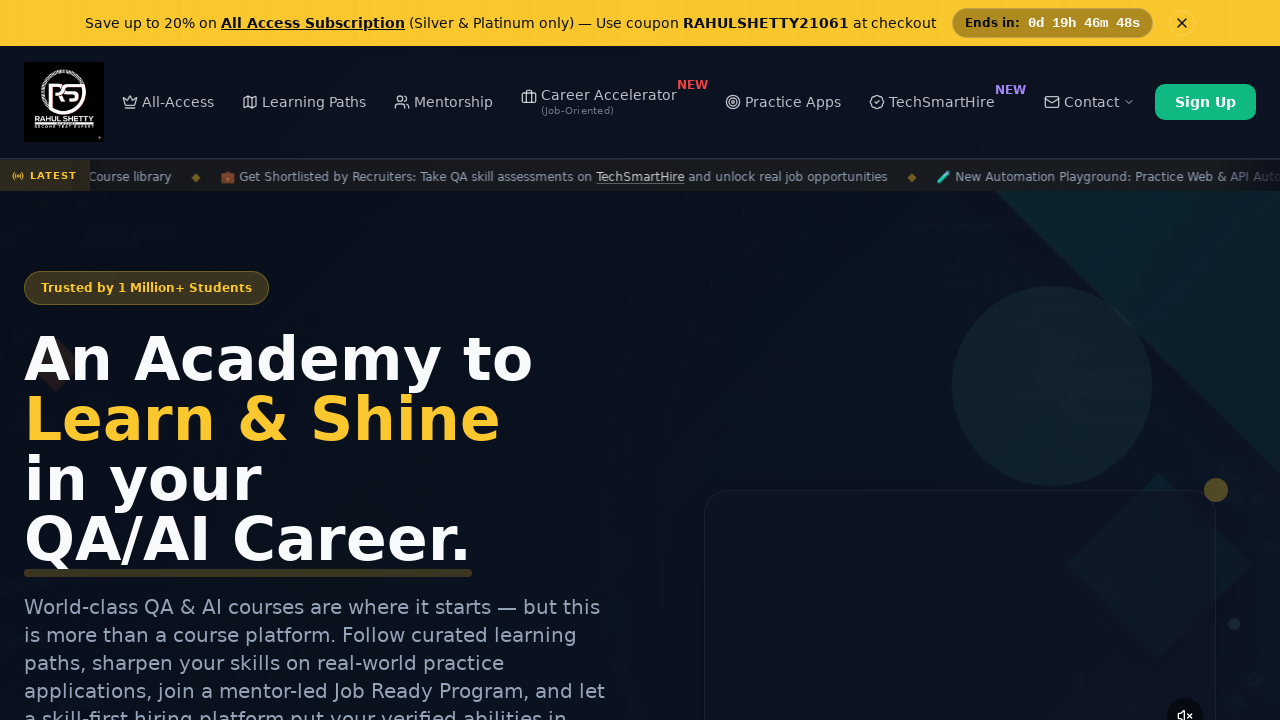

Navigated to AutomationPractice page
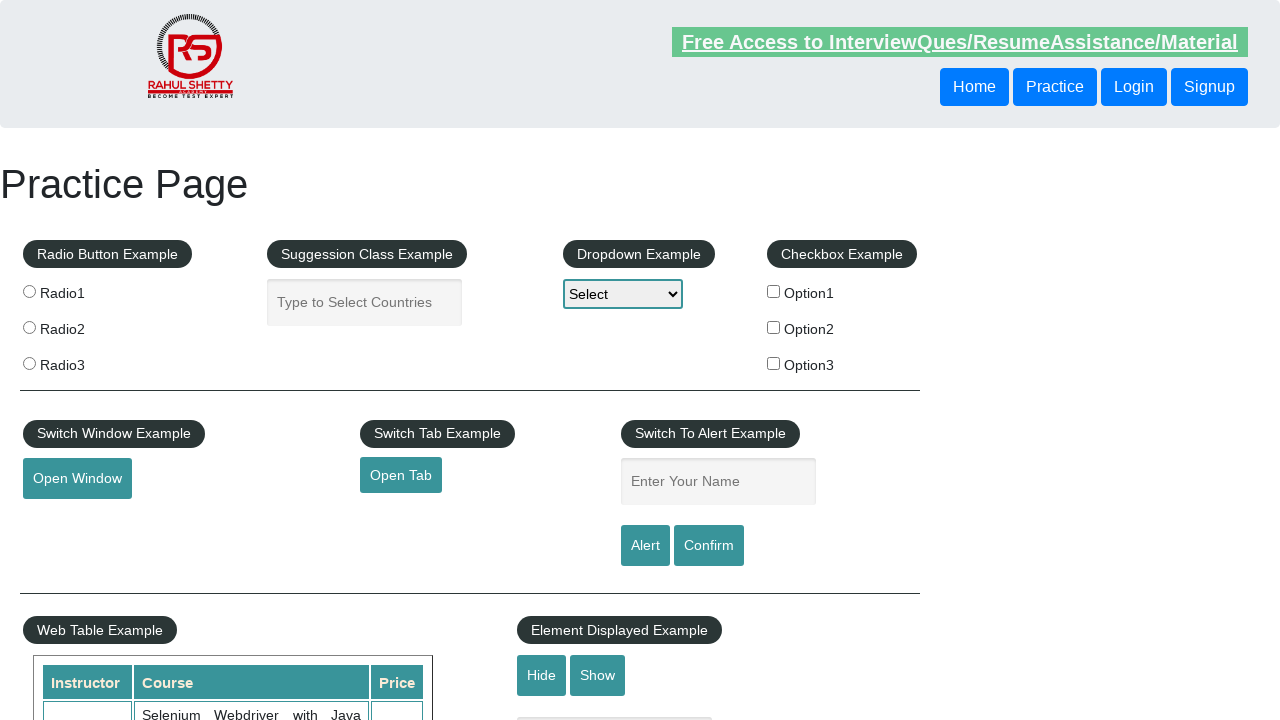

Navigated back to main page
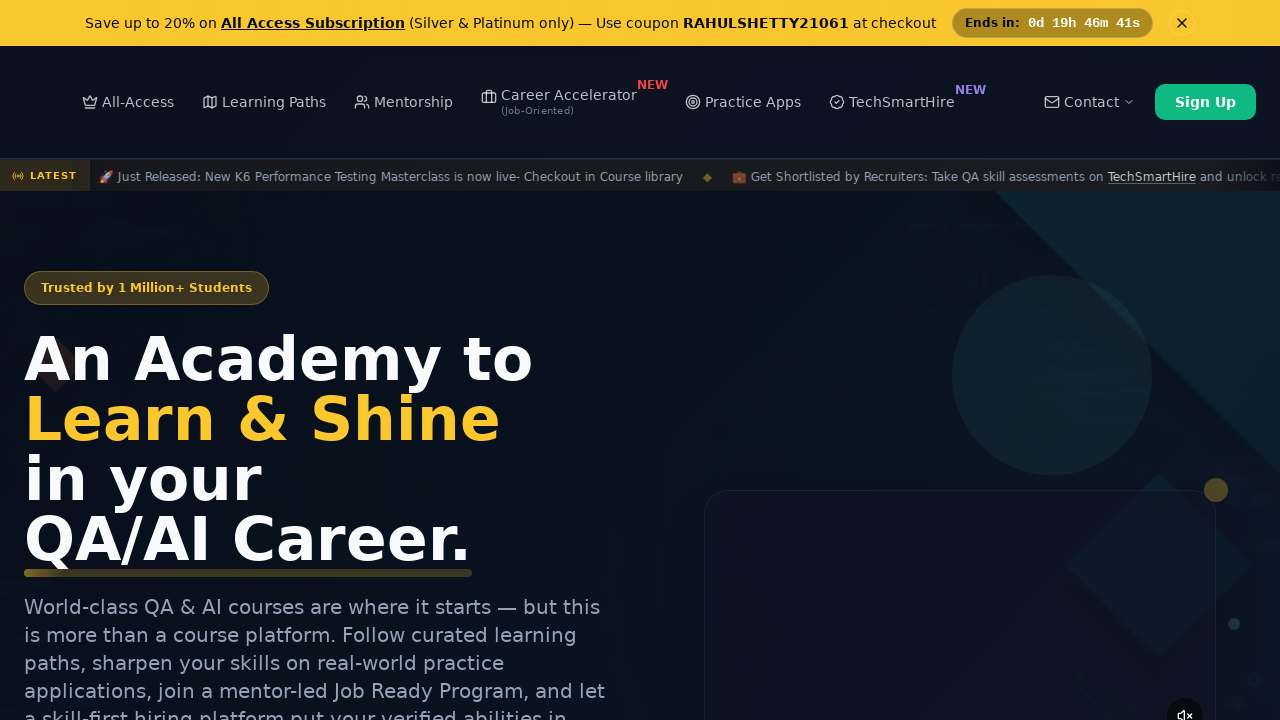

Refreshed the current page
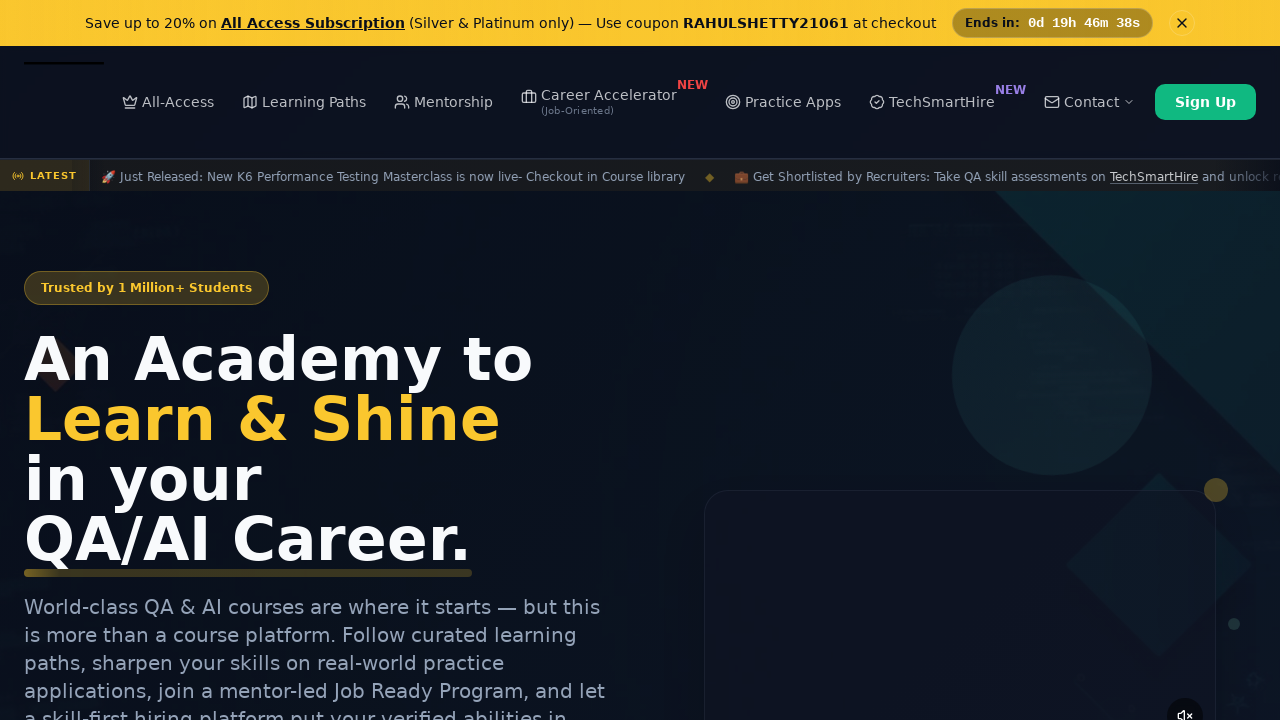

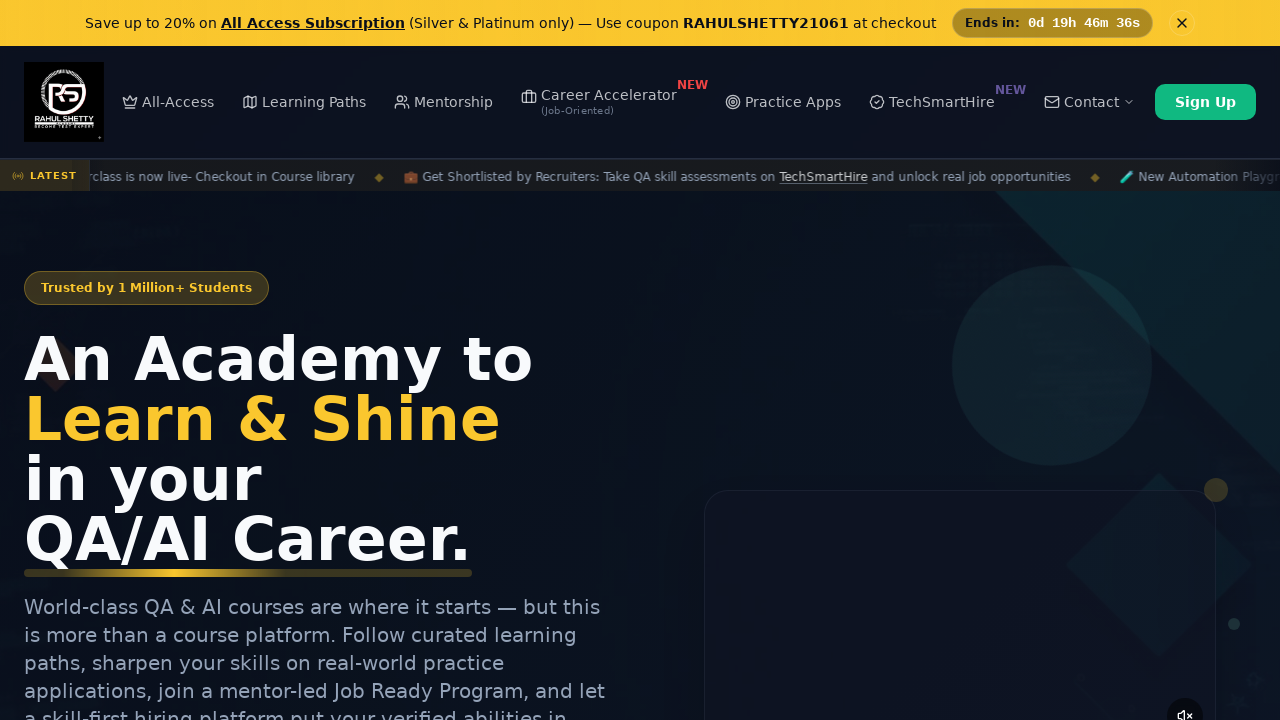